Tests that only the home folder is visible when first arriving at the checkbox page

Starting URL: https://demoqa.com/elements

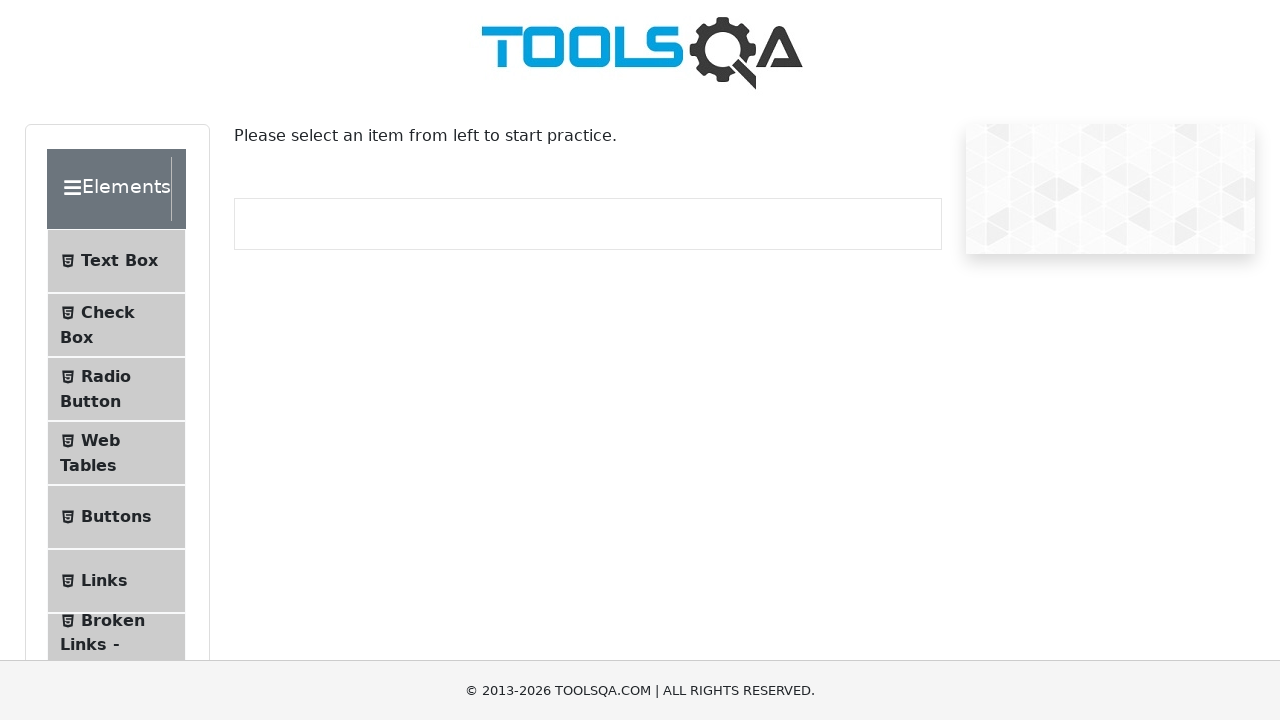

Clicked on Check Box menu item at (116, 325) on #item-1
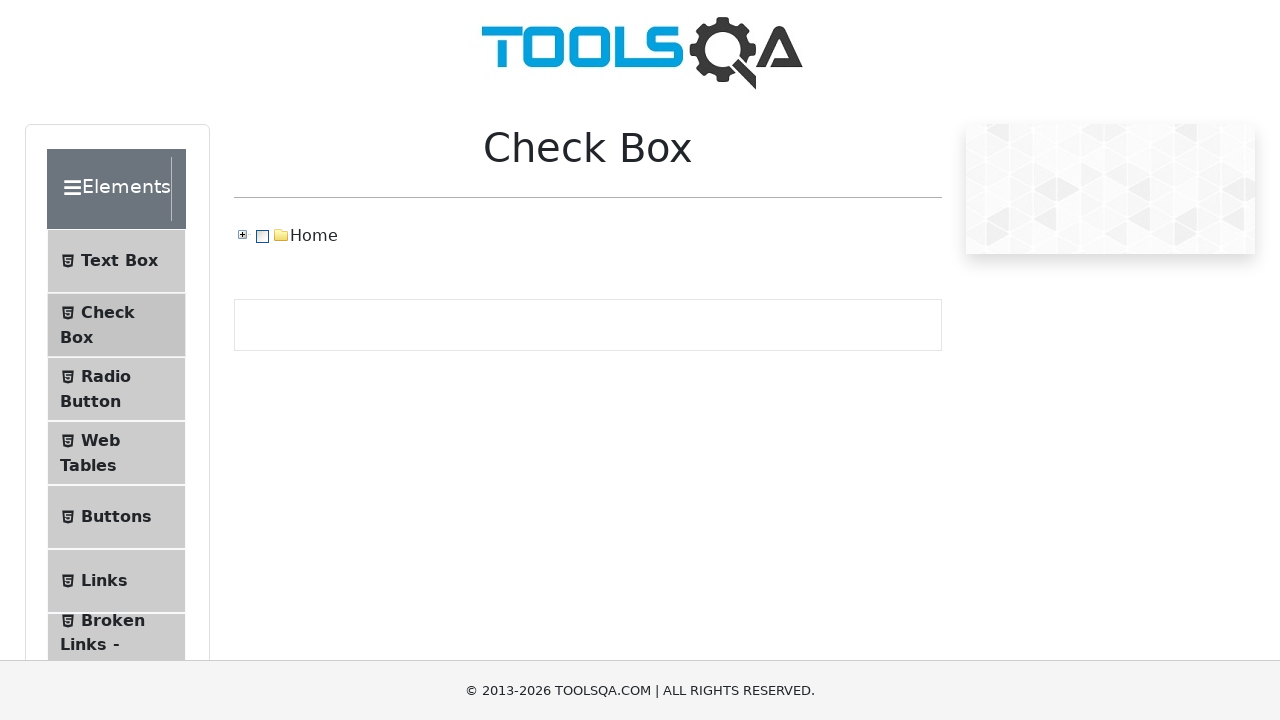

Home folder element is now visible
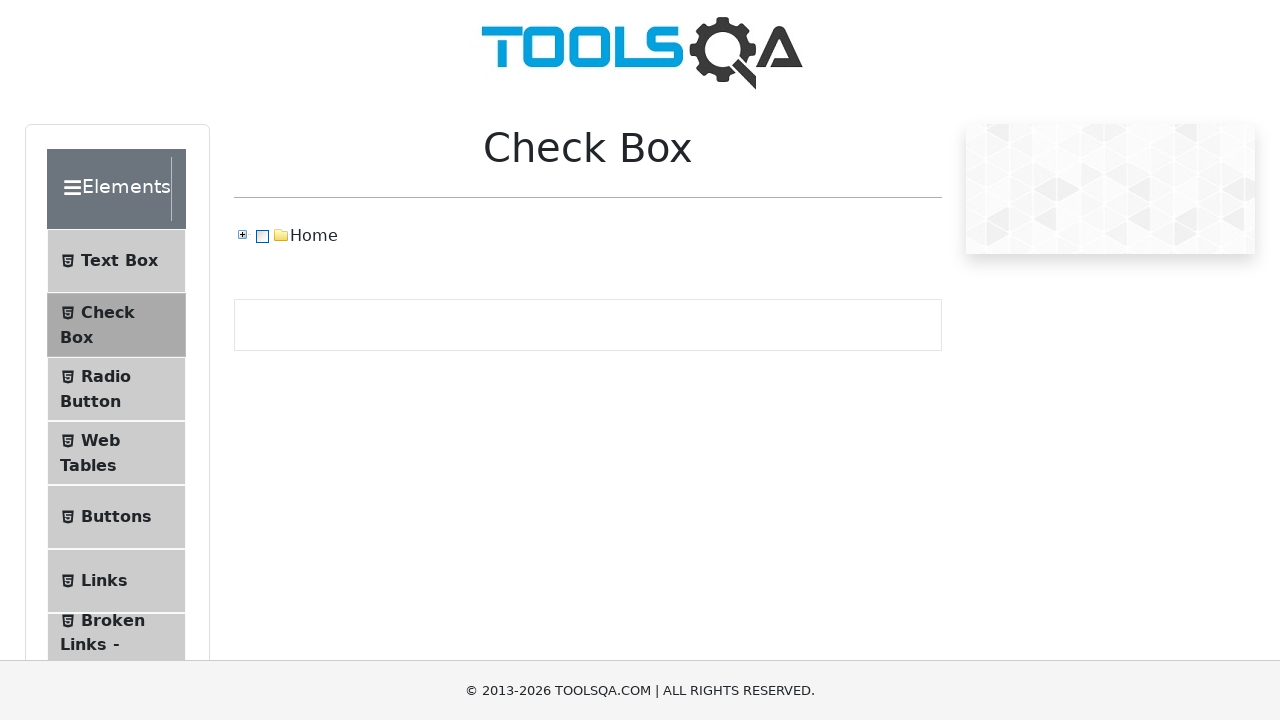

Waited for page to fully render and verified only home folder is displayed
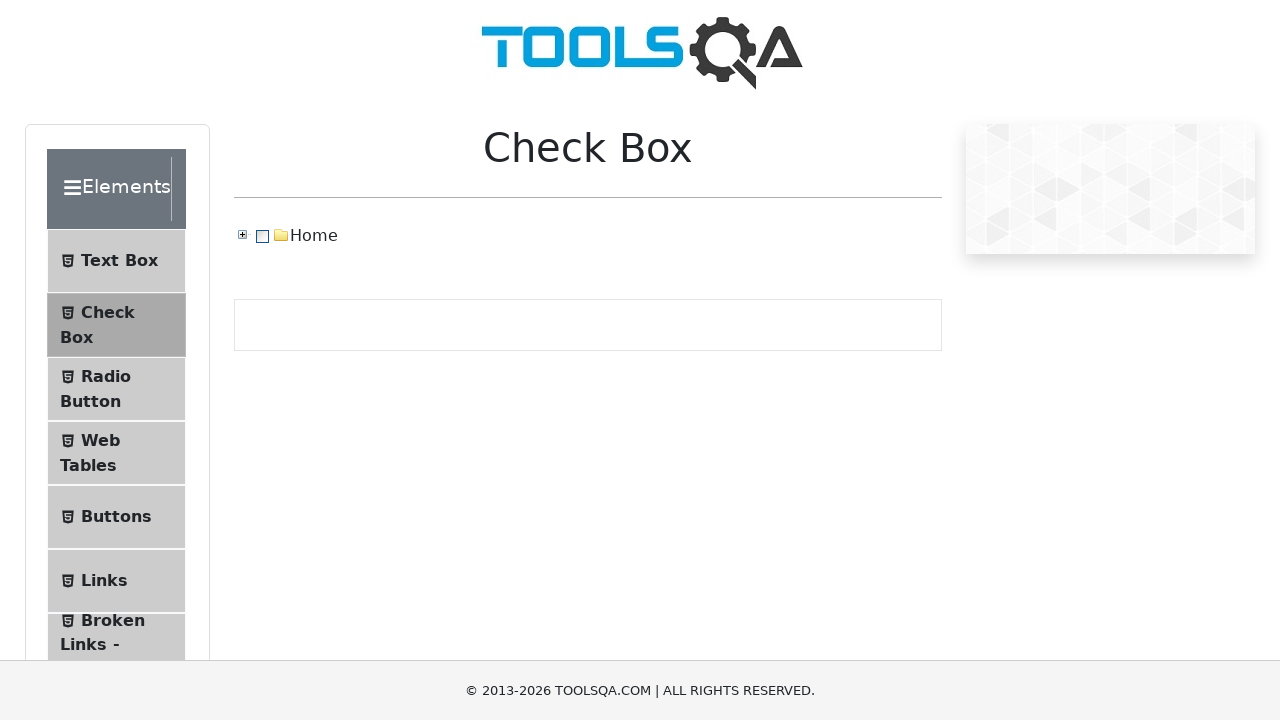

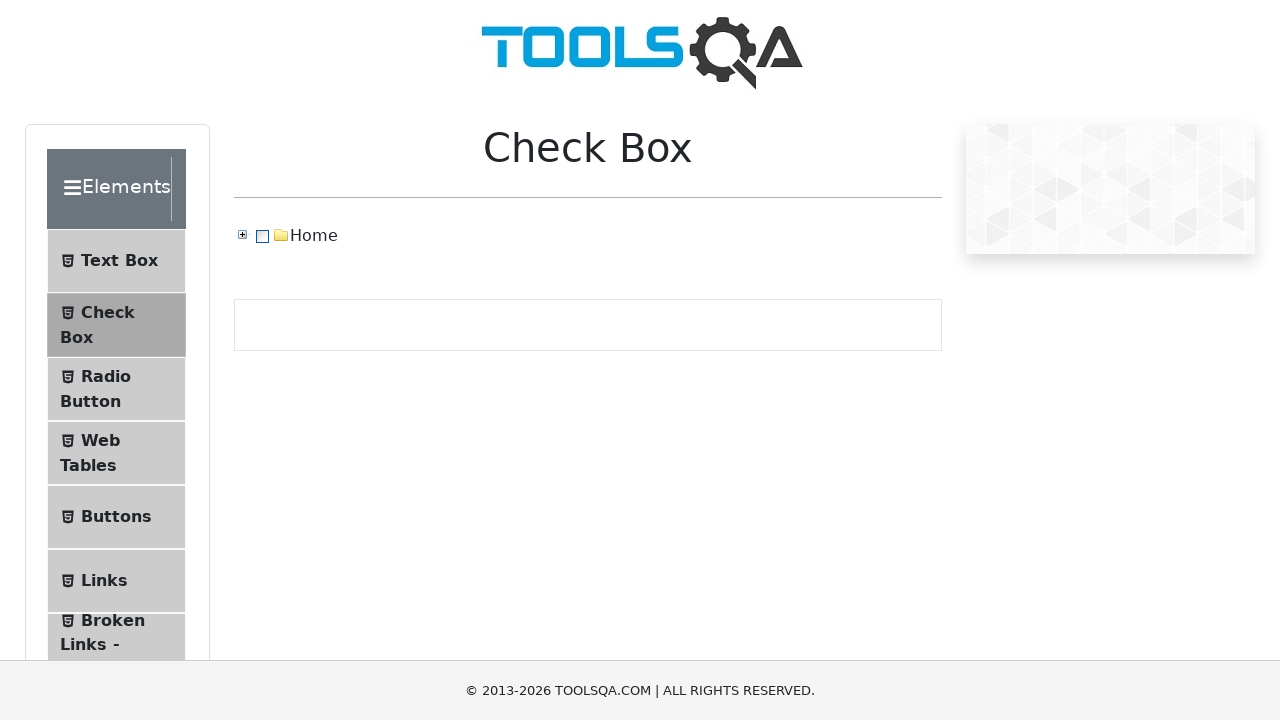